Navigates to a Love and Lemons recipe page and verifies that the recipe content (title, ingredients, instructions) is properly displayed on the page.

Starting URL: https://www.loveandlemons.com/corn-salsa/

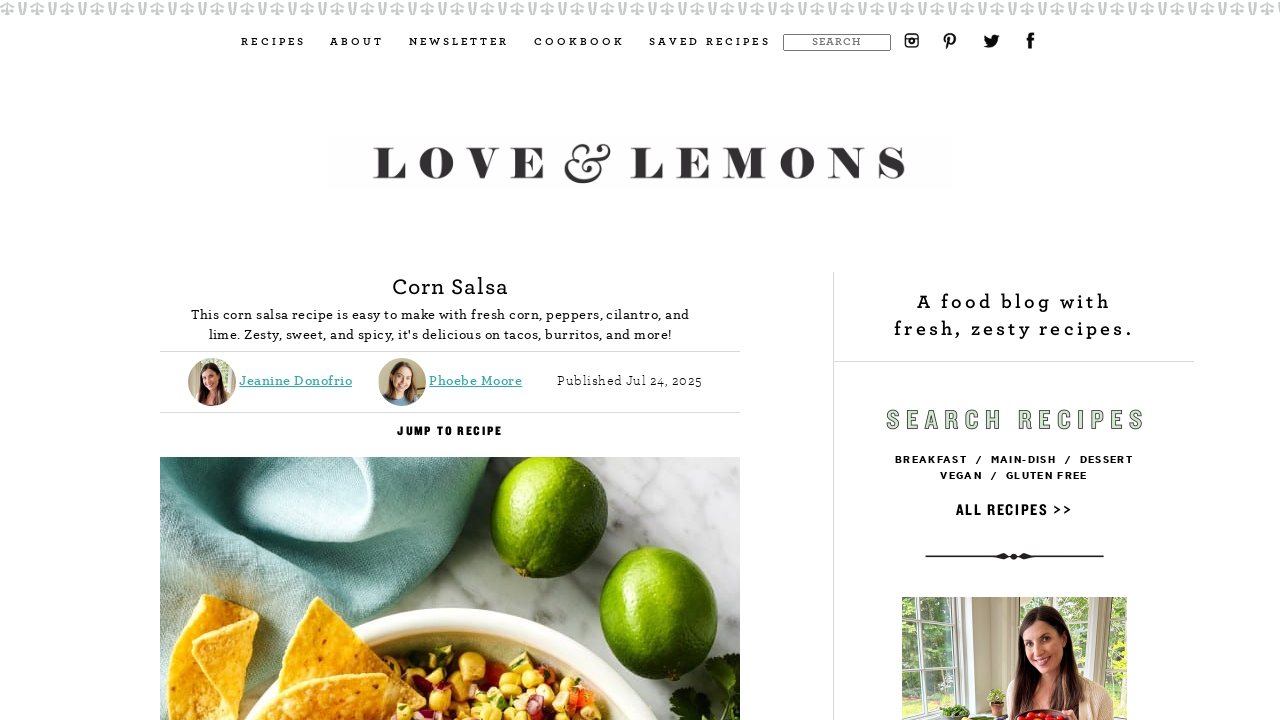

Waited for page DOM content to be loaded
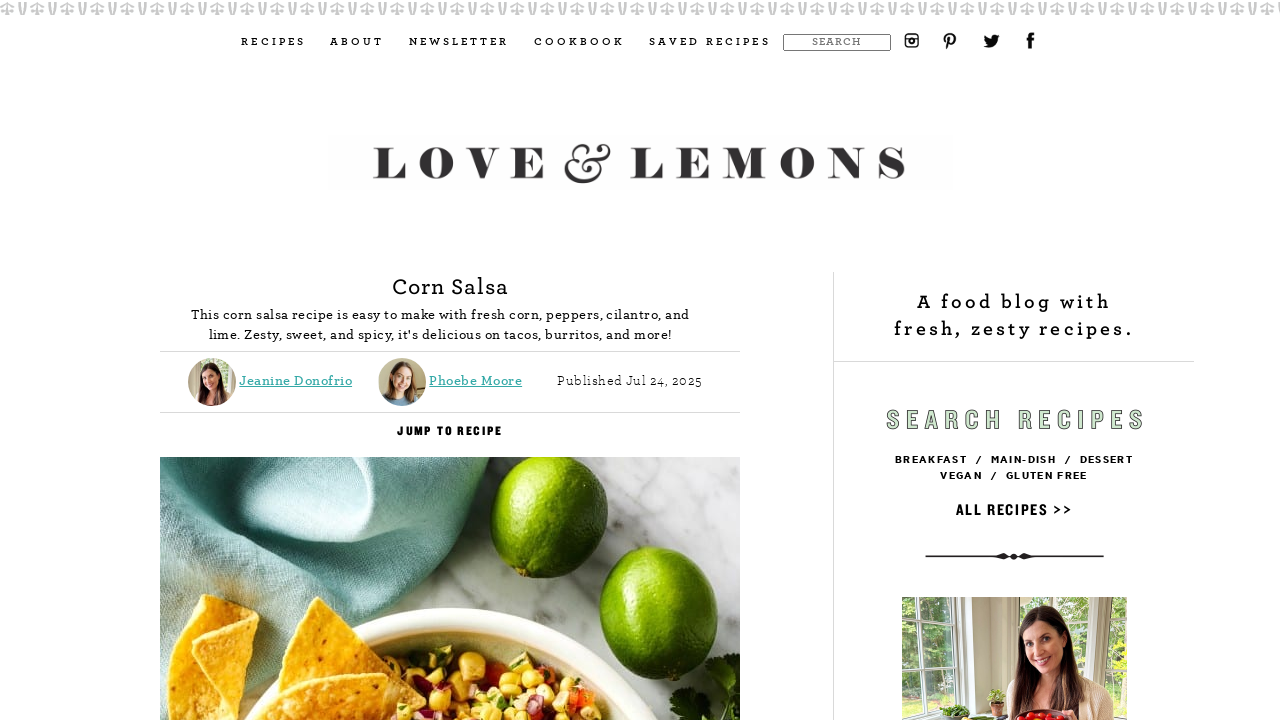

Waited 3 seconds for page to fully render
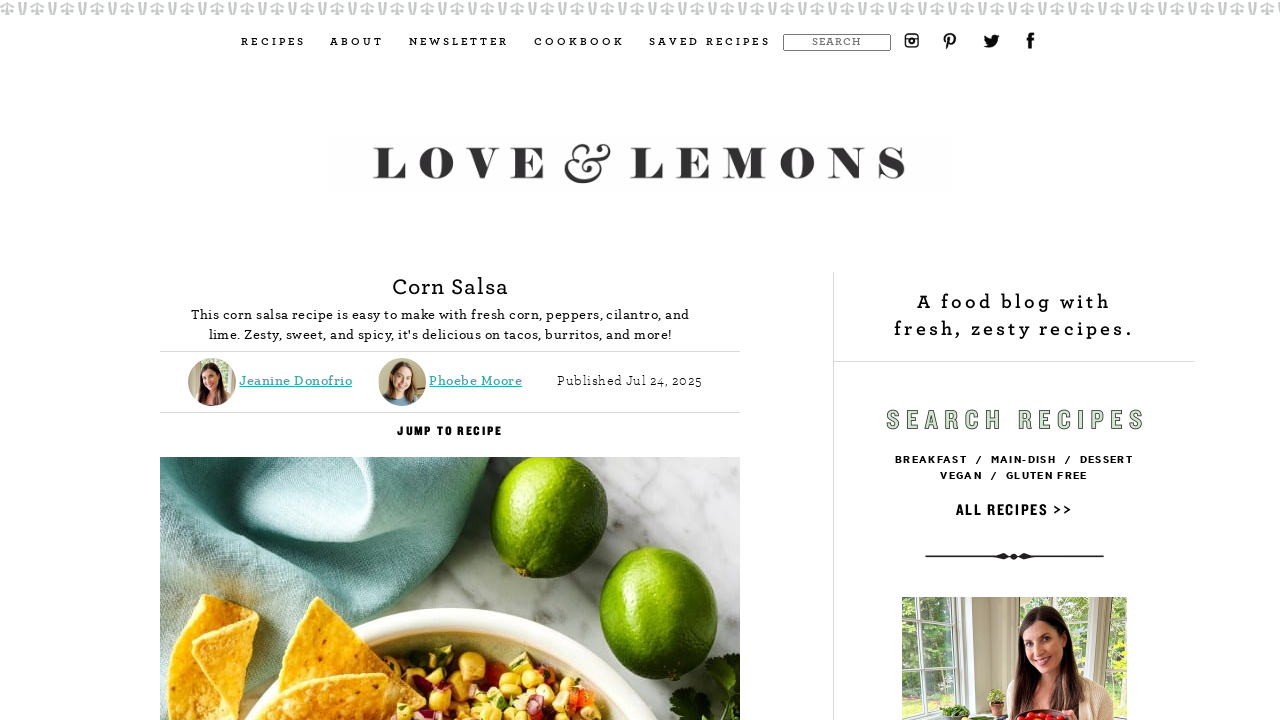

Verified recipe title is present on the page
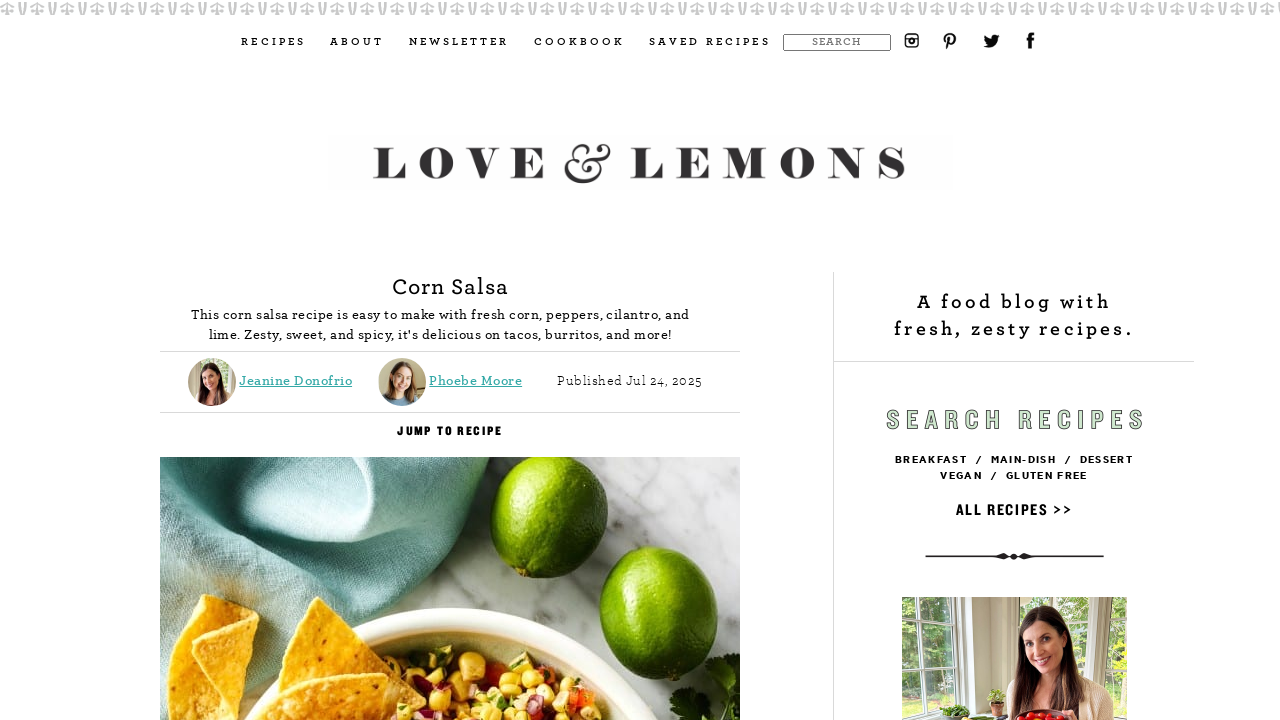

Verified ingredients section is displayed
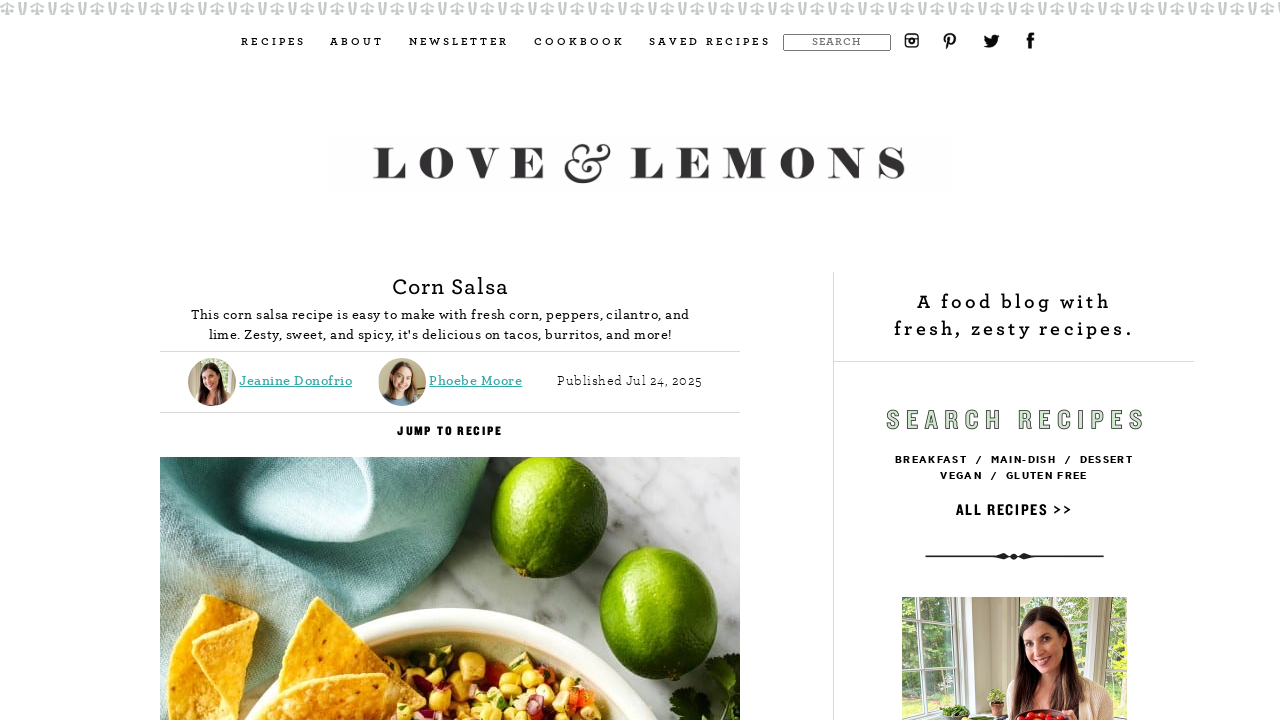

Verified instructions section is displayed
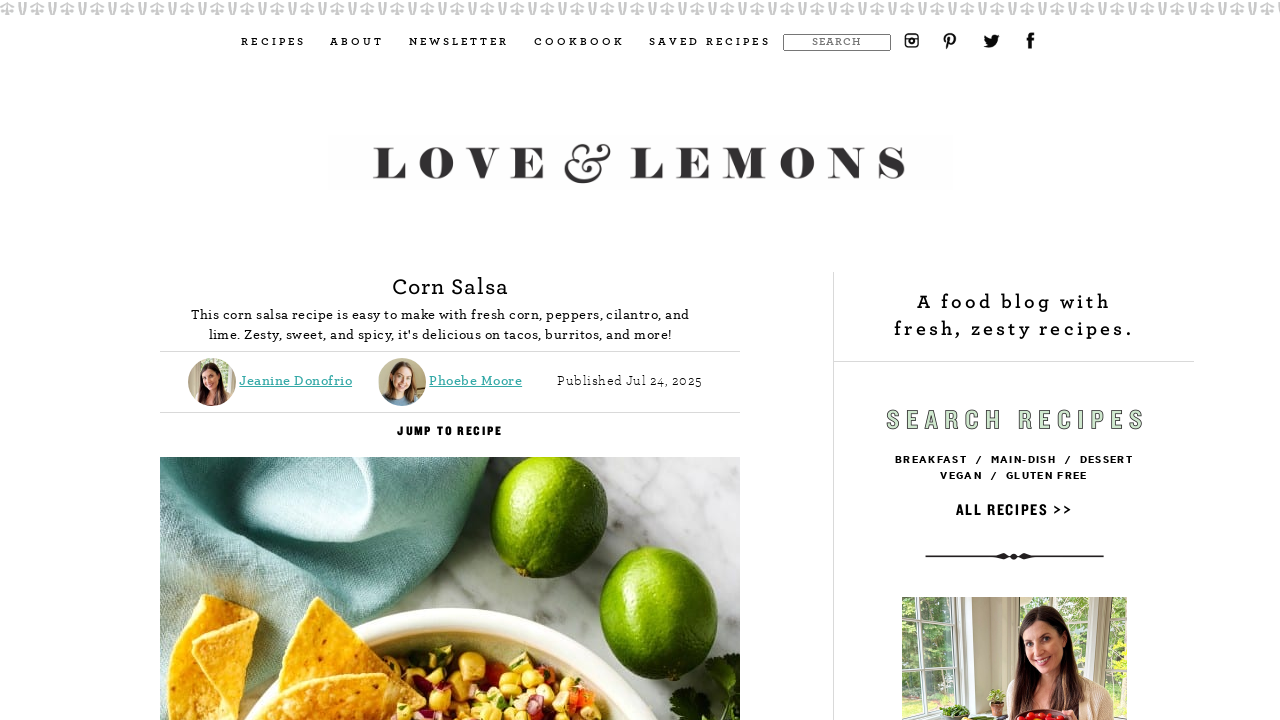

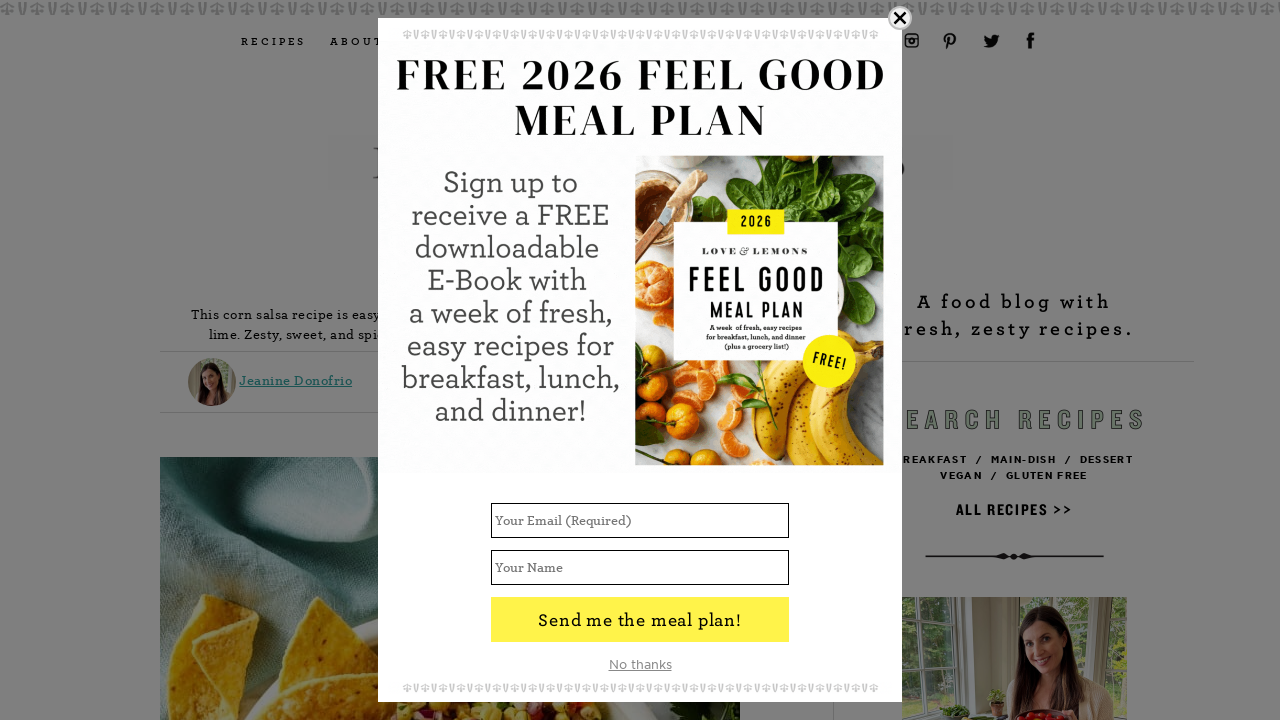